Tests dynamic controls functionality by verifying a checkbox is displayed, clicking a button to toggle it, and checking the visibility change.

Starting URL: https://training-support.net/webelements/dynamic-controls

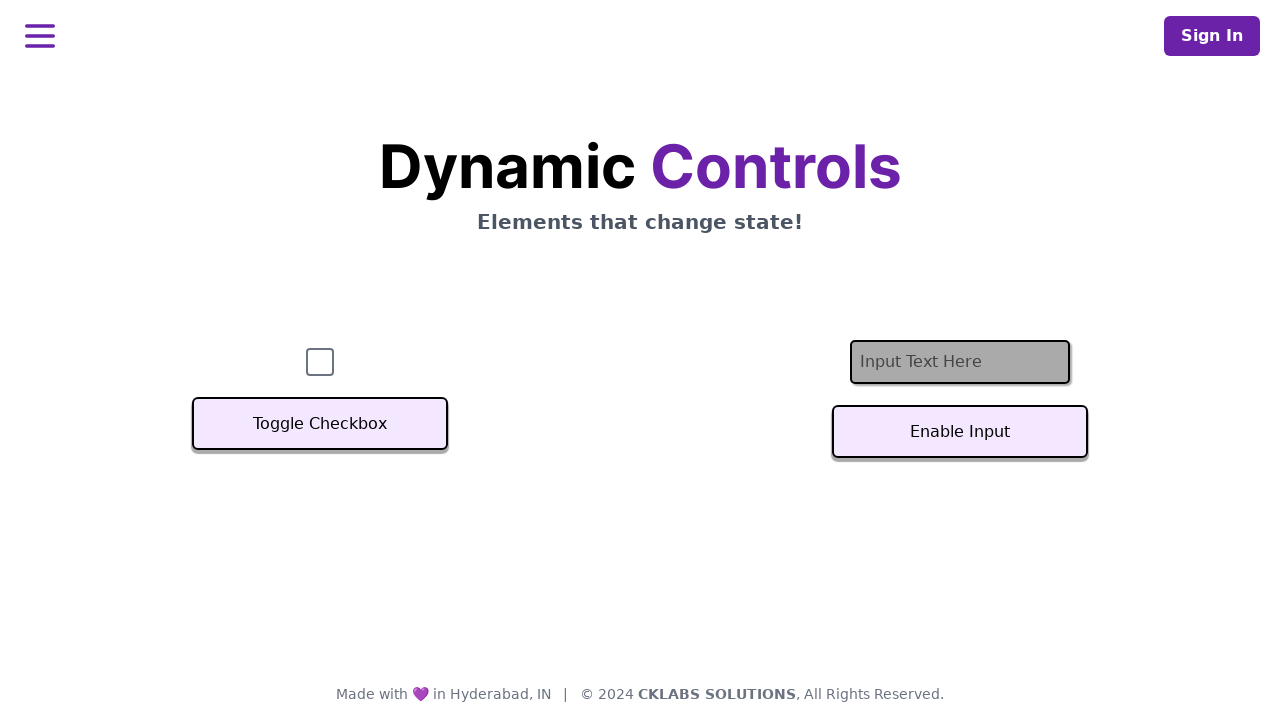

Waited for checkbox to become visible
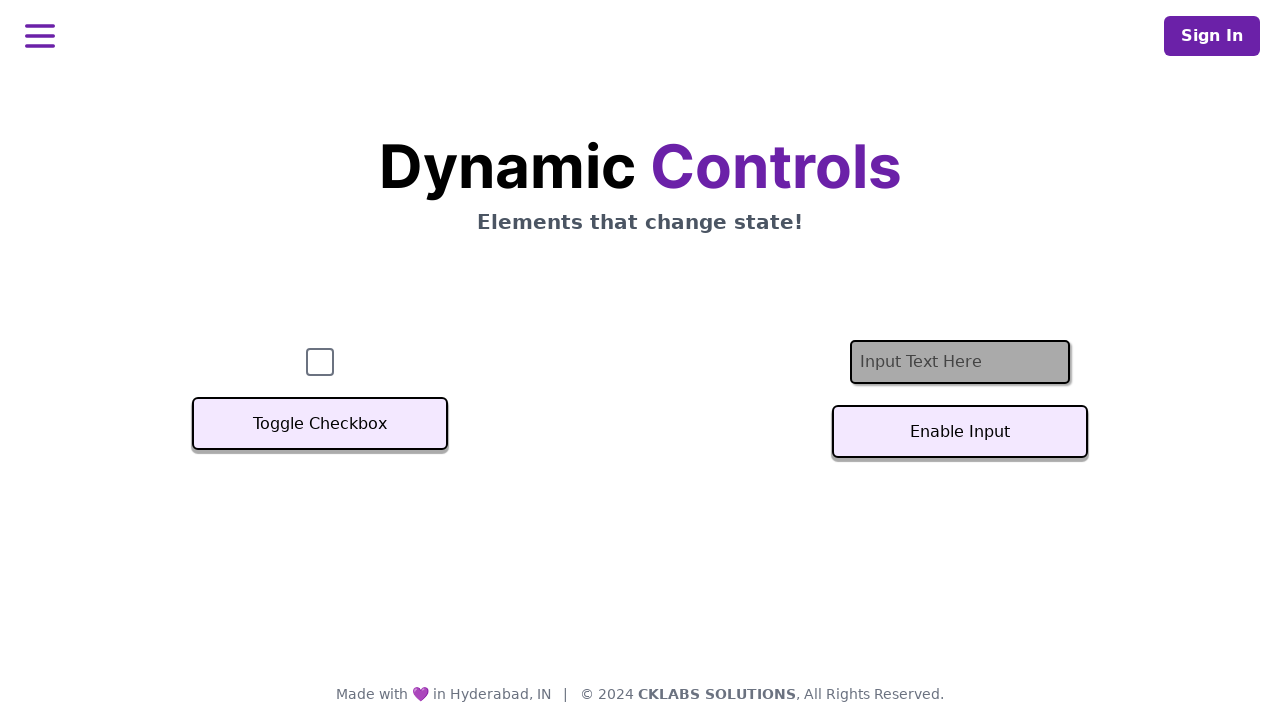

Verified checkbox is initially visible
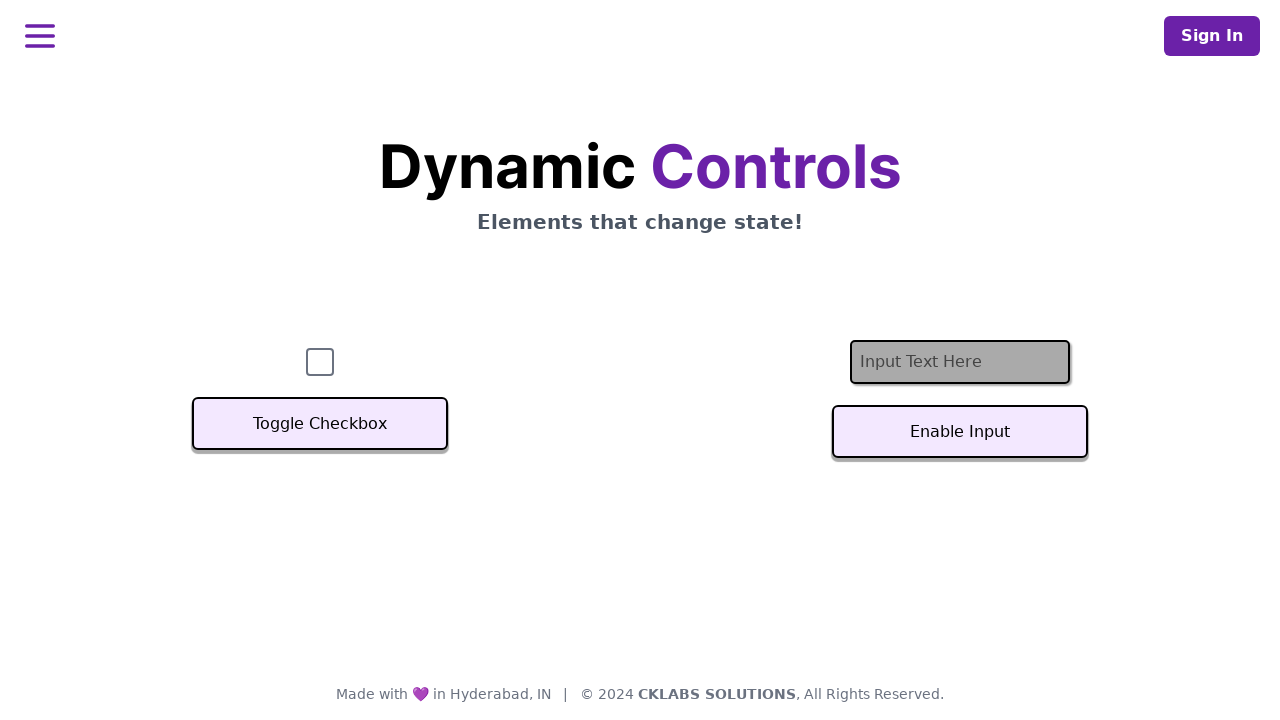

Clicked toggle button to hide checkbox at (320, 424) on button.svelte-sfj3o4
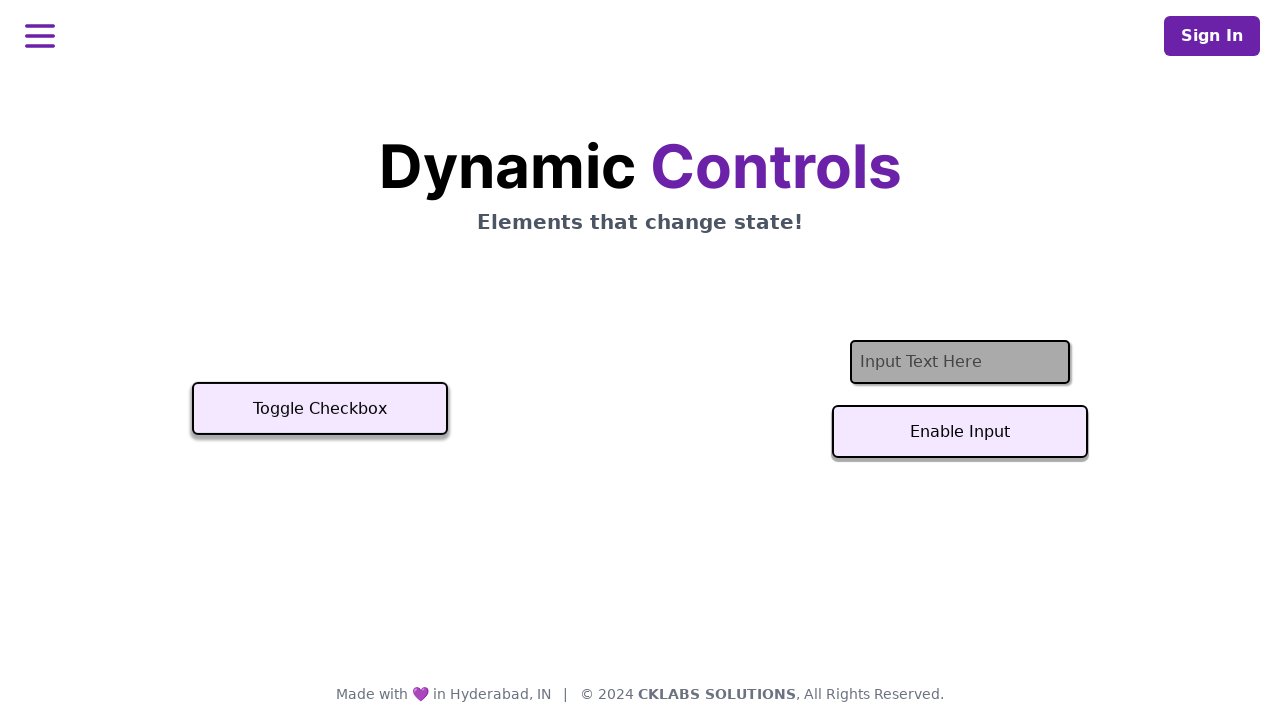

Waited for checkbox to become hidden
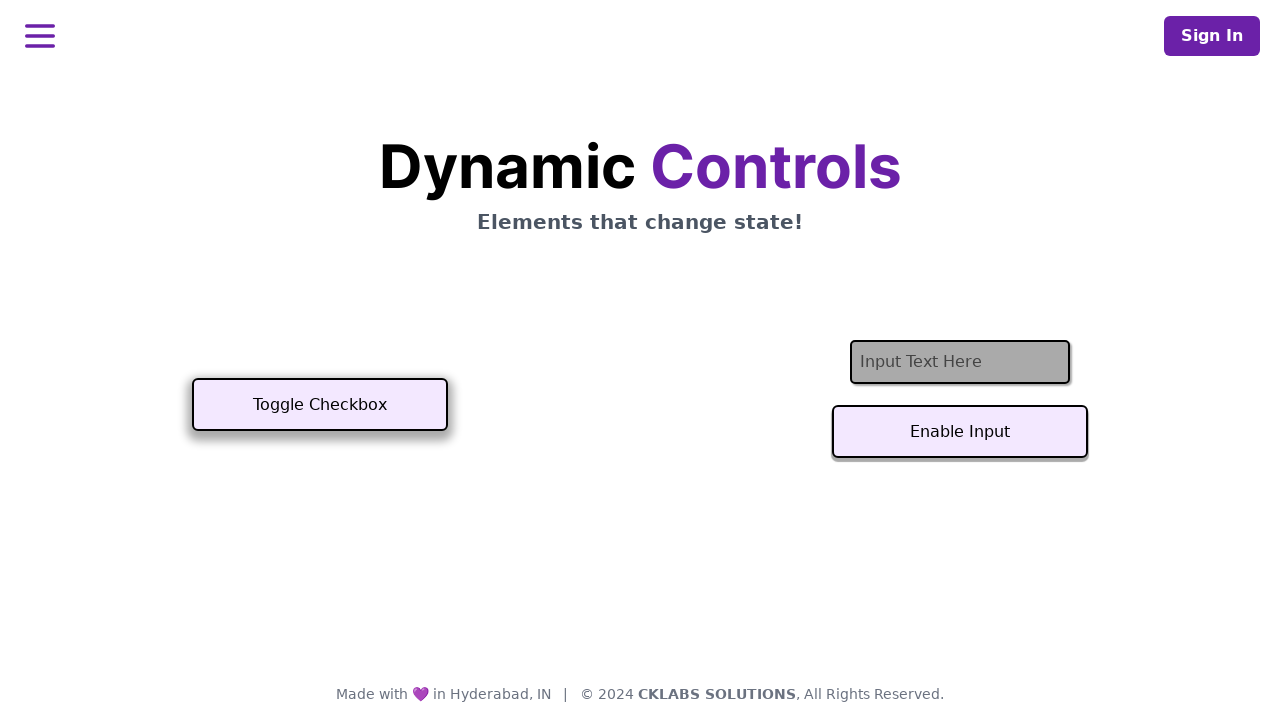

Verified checkbox is no longer visible after toggle
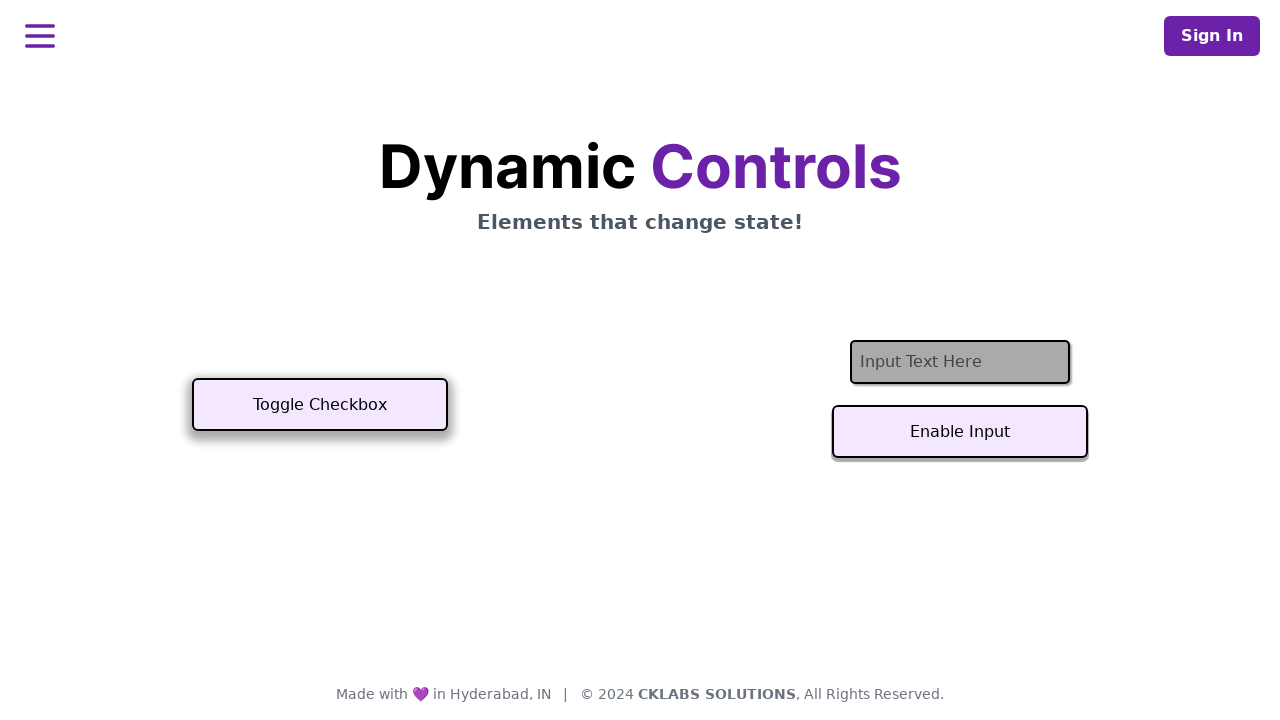

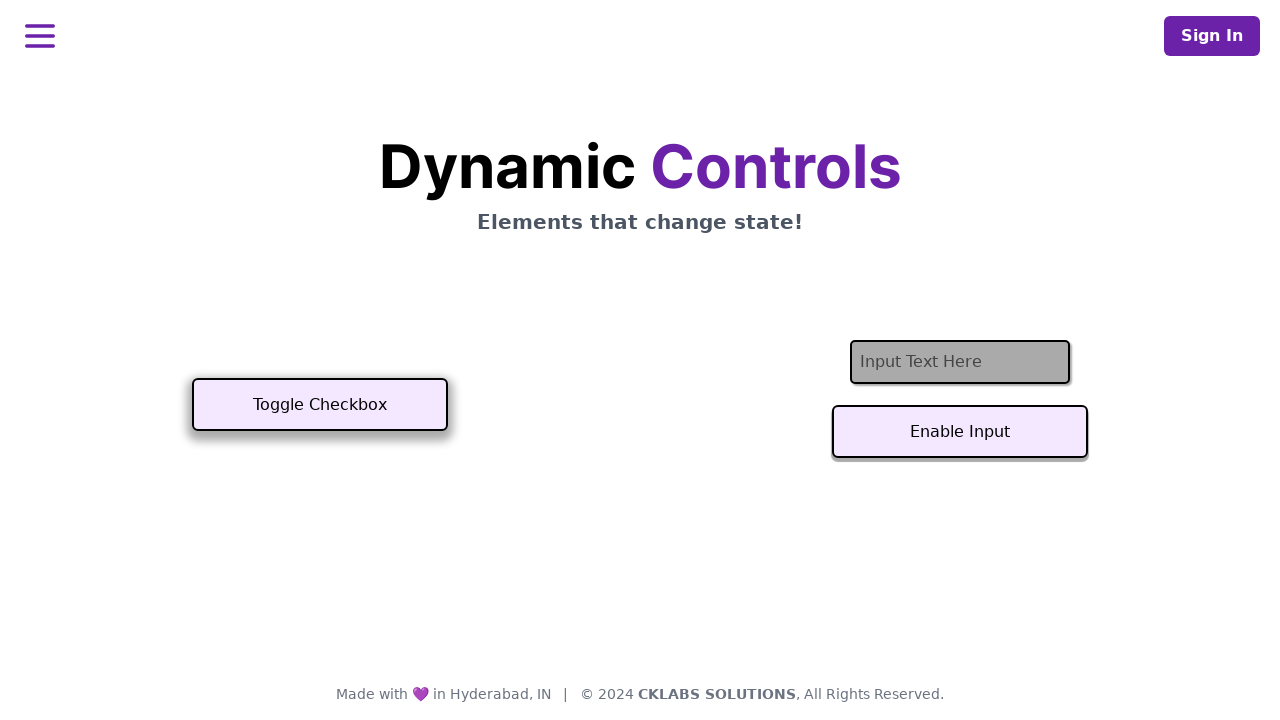